Tests the product review submission flow by navigating to a book product, clicking on the review tab, selecting a star rating, filling in review details (comment, author name, email), and submitting the review form.

Starting URL: http://practice.automationtesting.in

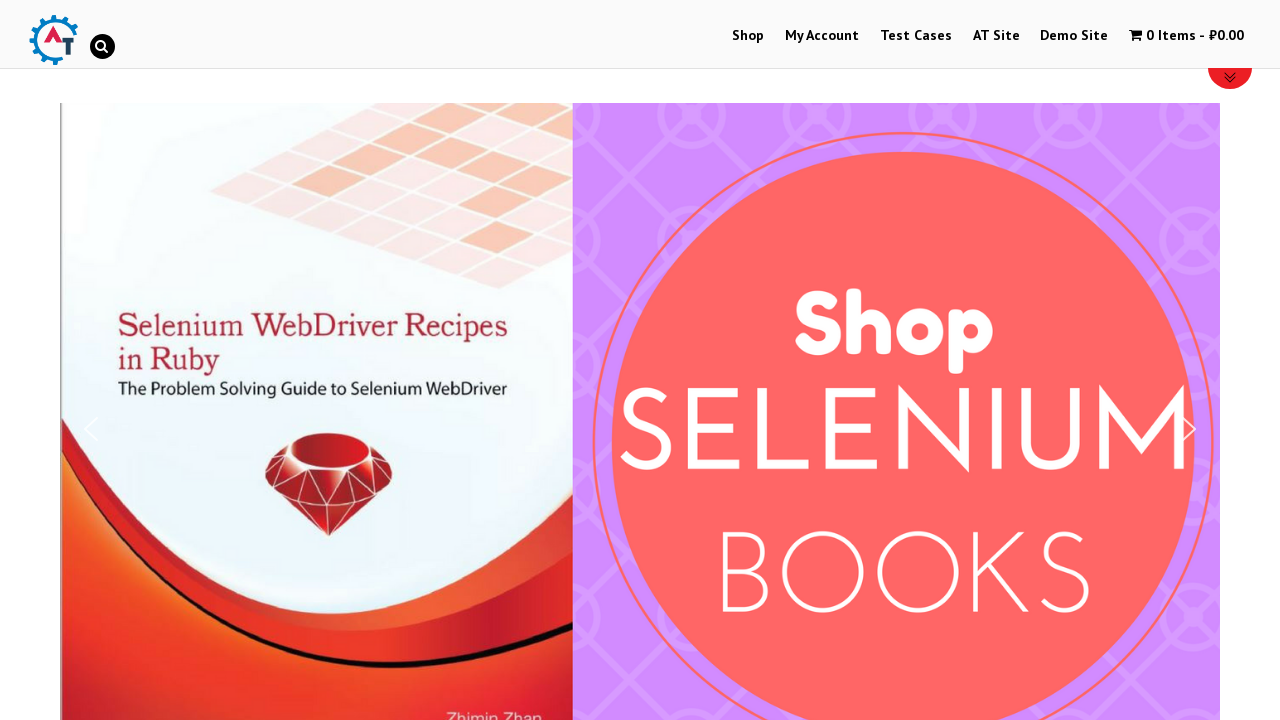

Scrolled down 600px to view products
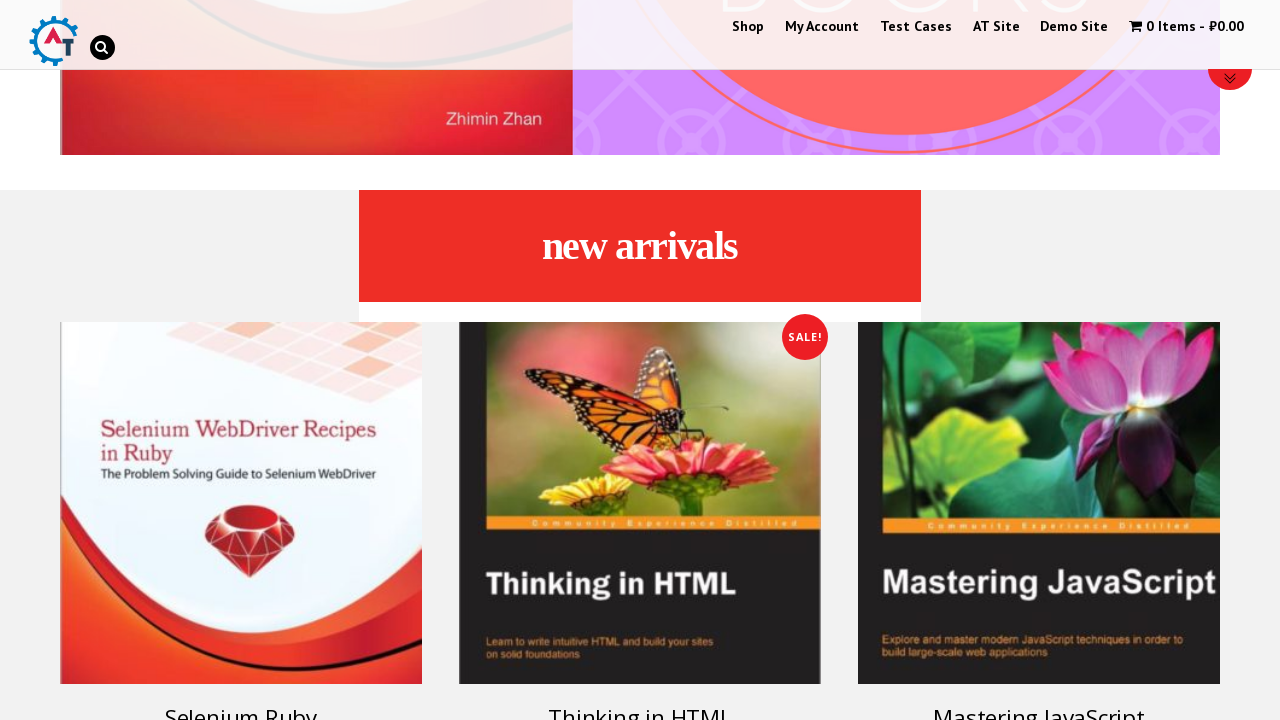

Clicked on 'Selenium Ruby' book product at (241, 702) on xpath=//h3[contains(., 'Selenium Ruby')]
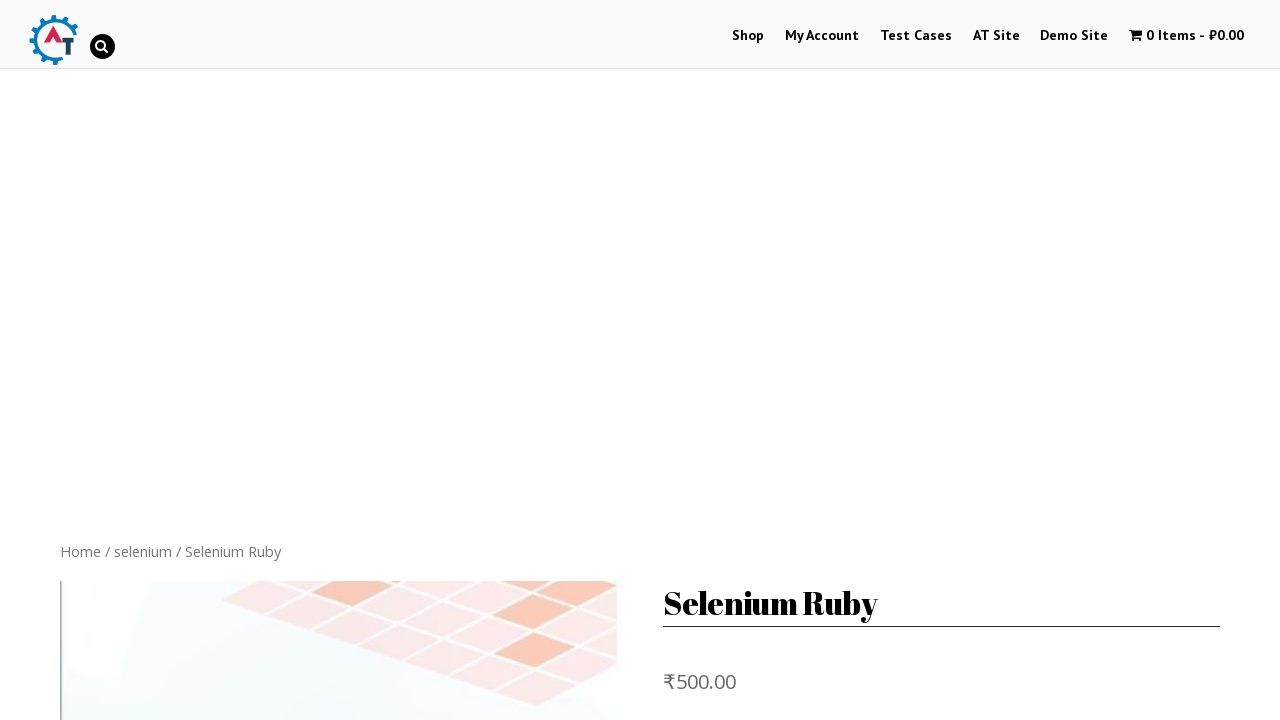

Clicked on Review tab at (309, 360) on xpath=//a[contains(., 'Review')]
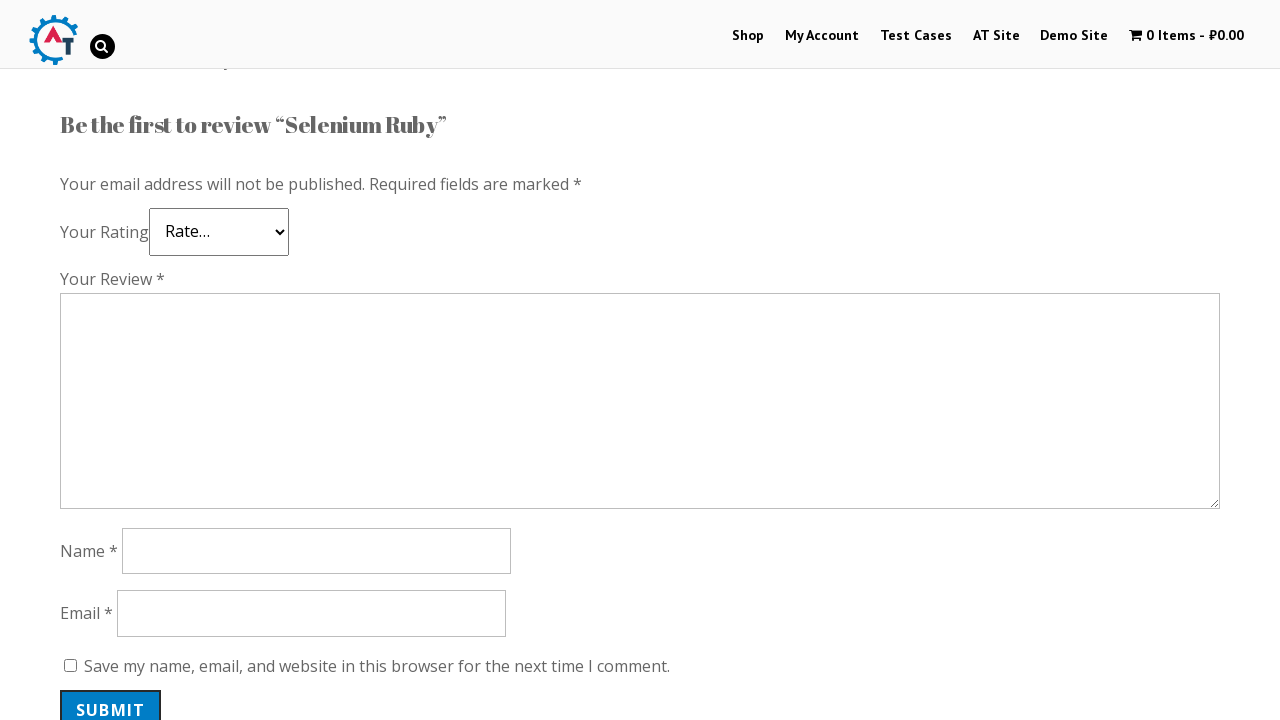

Selected 5-star rating at (132, 244) on .star-5
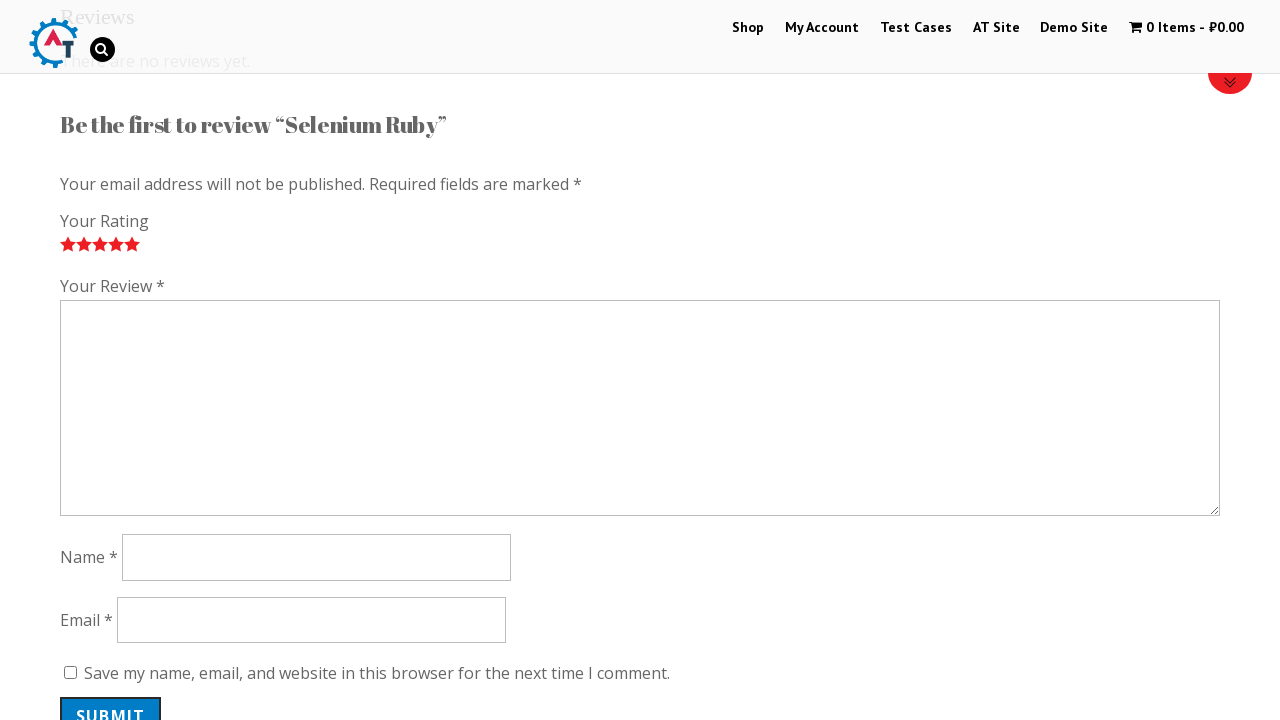

Filled review comment with 'Nice book!' on #comment
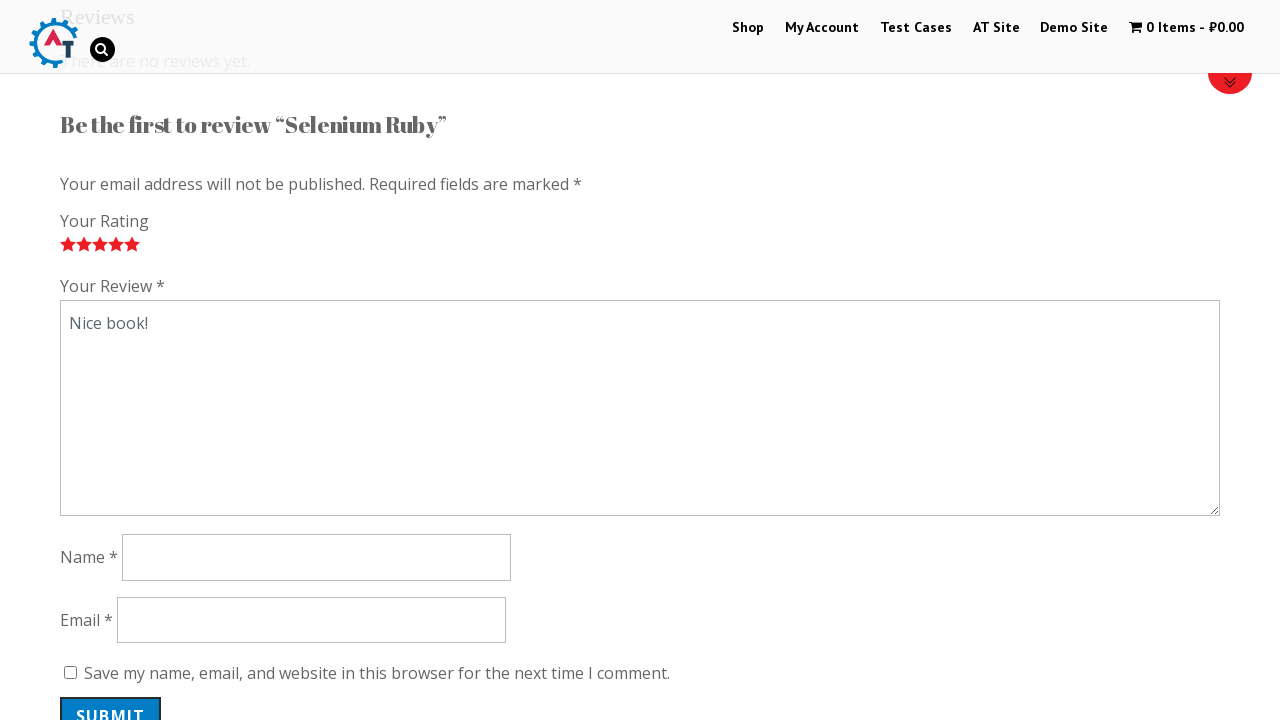

Filled author name with 'Sergey' on #author
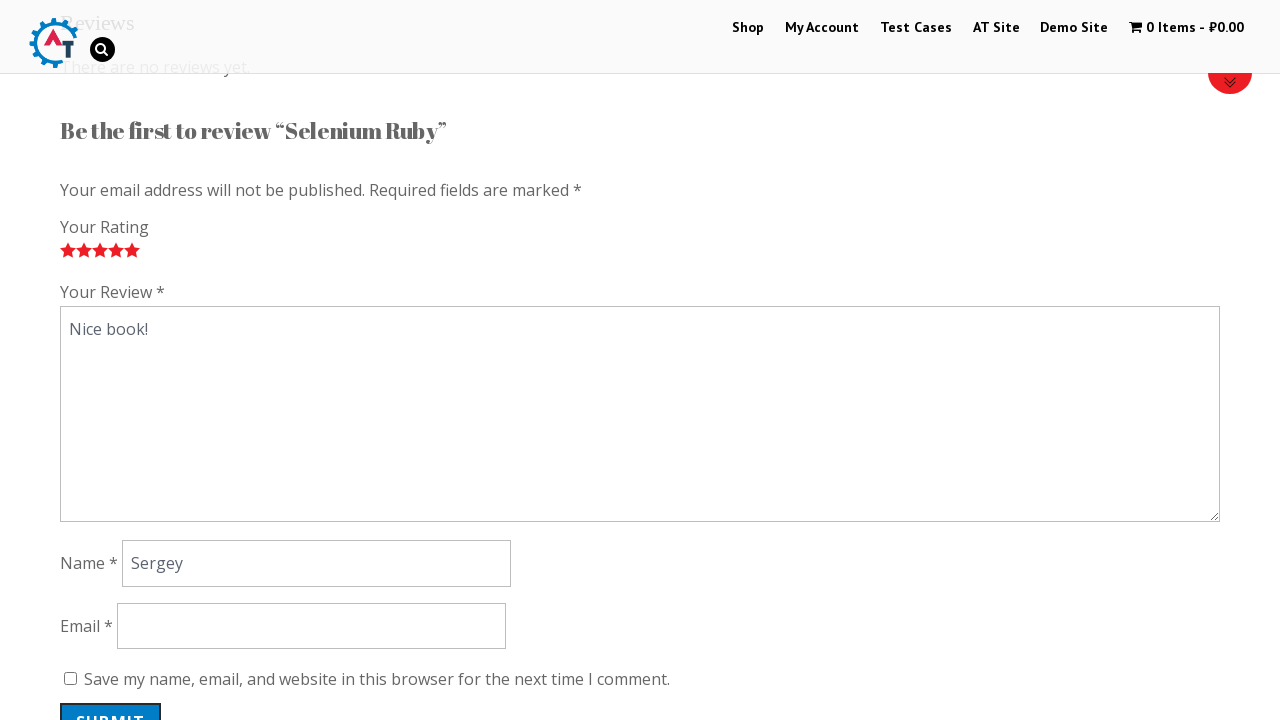

Filled email with 'test@ya.com' on #email
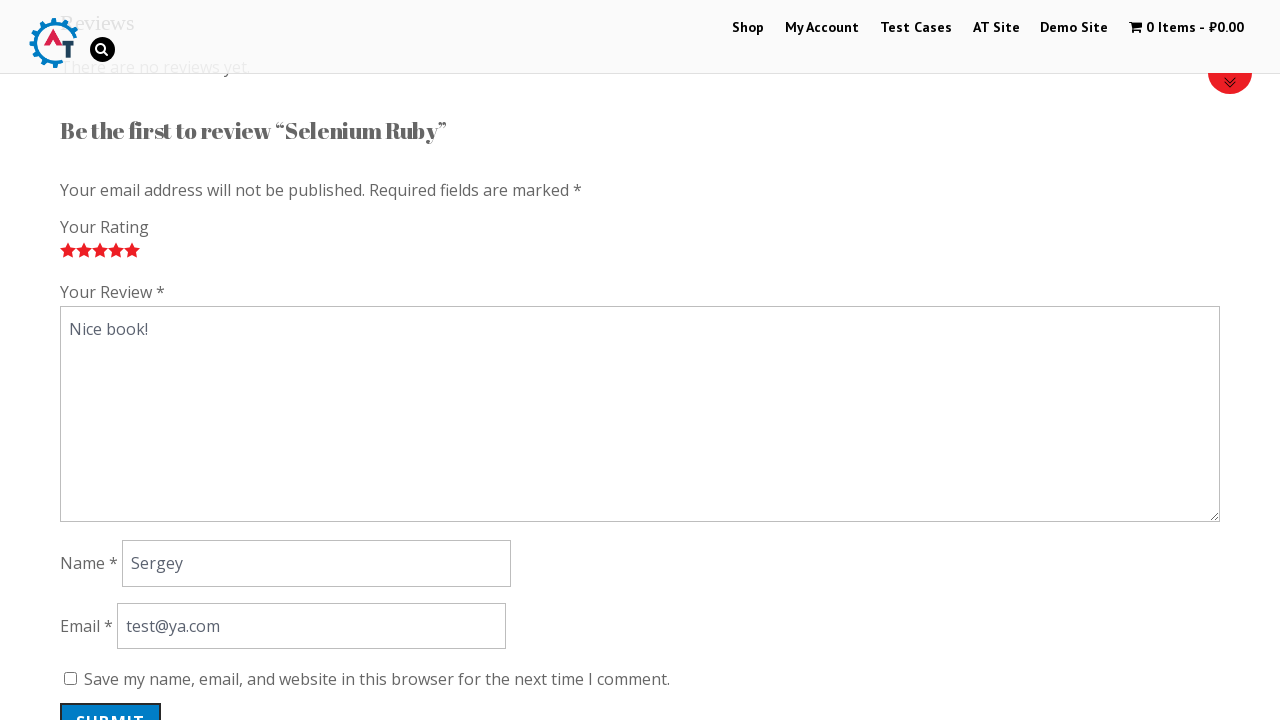

Clicked submit button to submit the review at (111, 700) on #submit
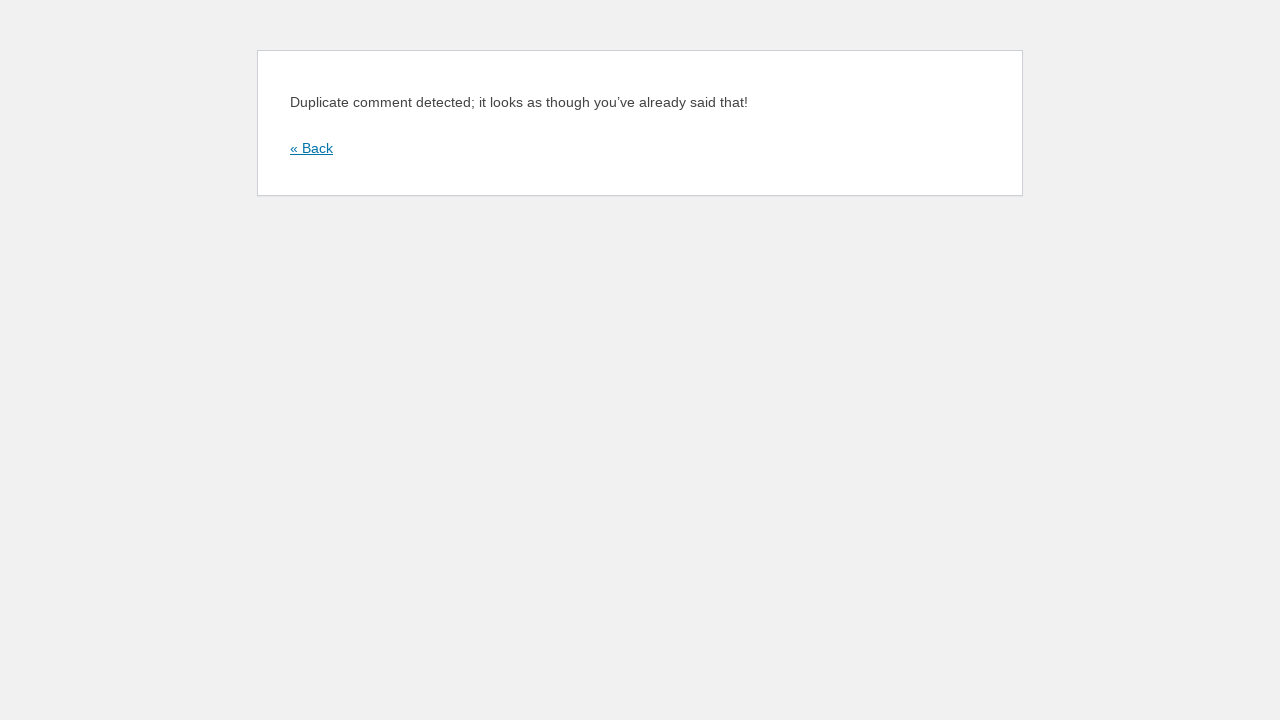

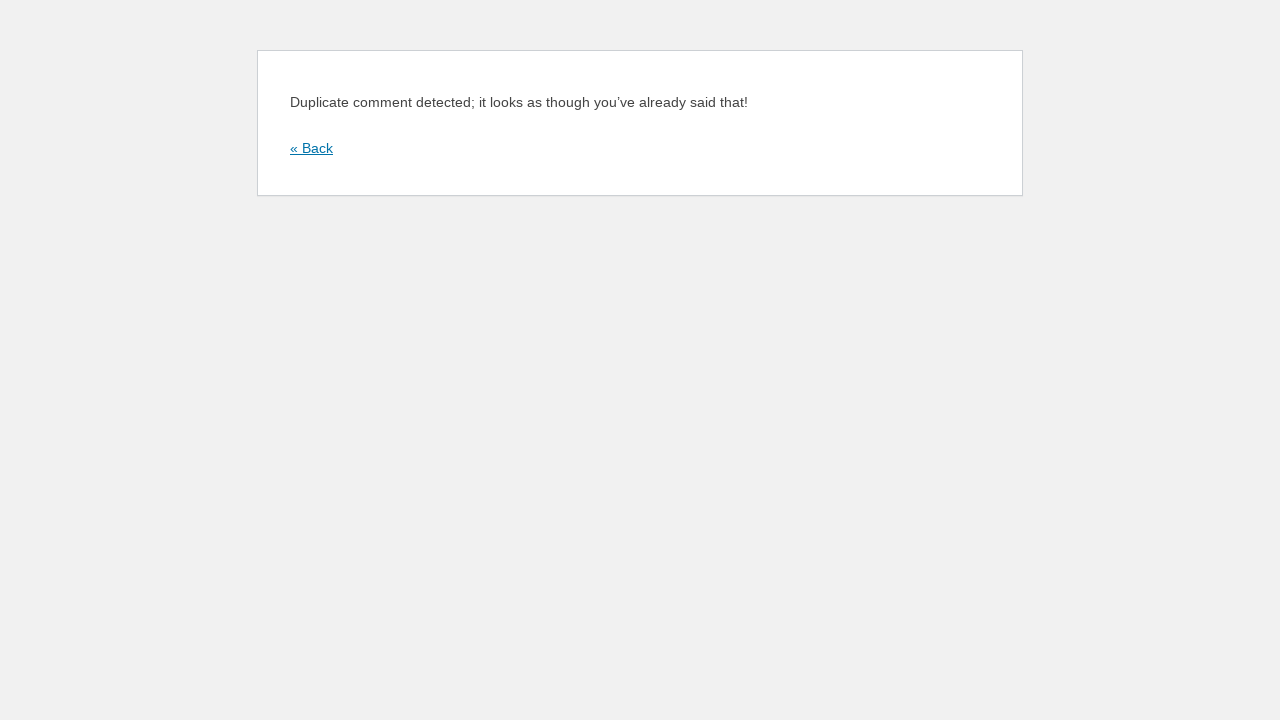